Tests jQuery UI droppable functionality with prevent propagation by performing multiple drag and drop operations between different droppable areas

Starting URL: https://jqueryui.com/droppable/

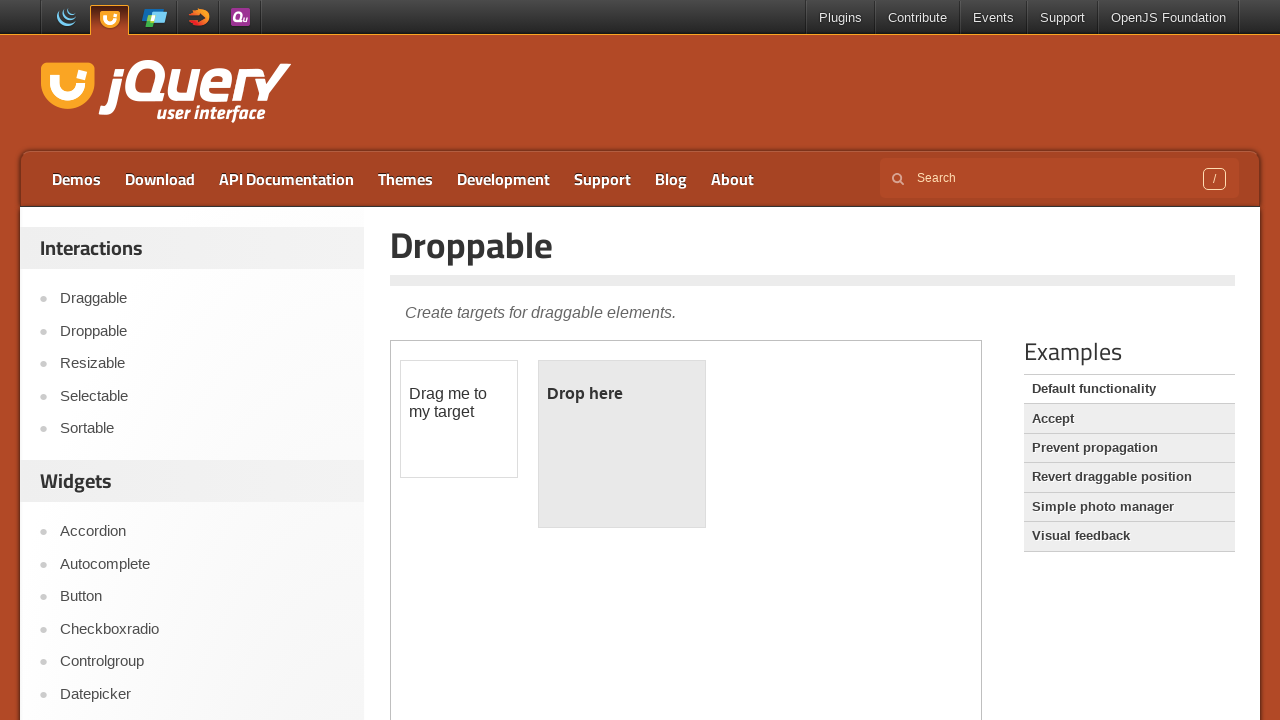

Clicked on the Prevent propagation example link at (1129, 448) on xpath=//*[@id="content"]/div[1]/ul/li[3]/a
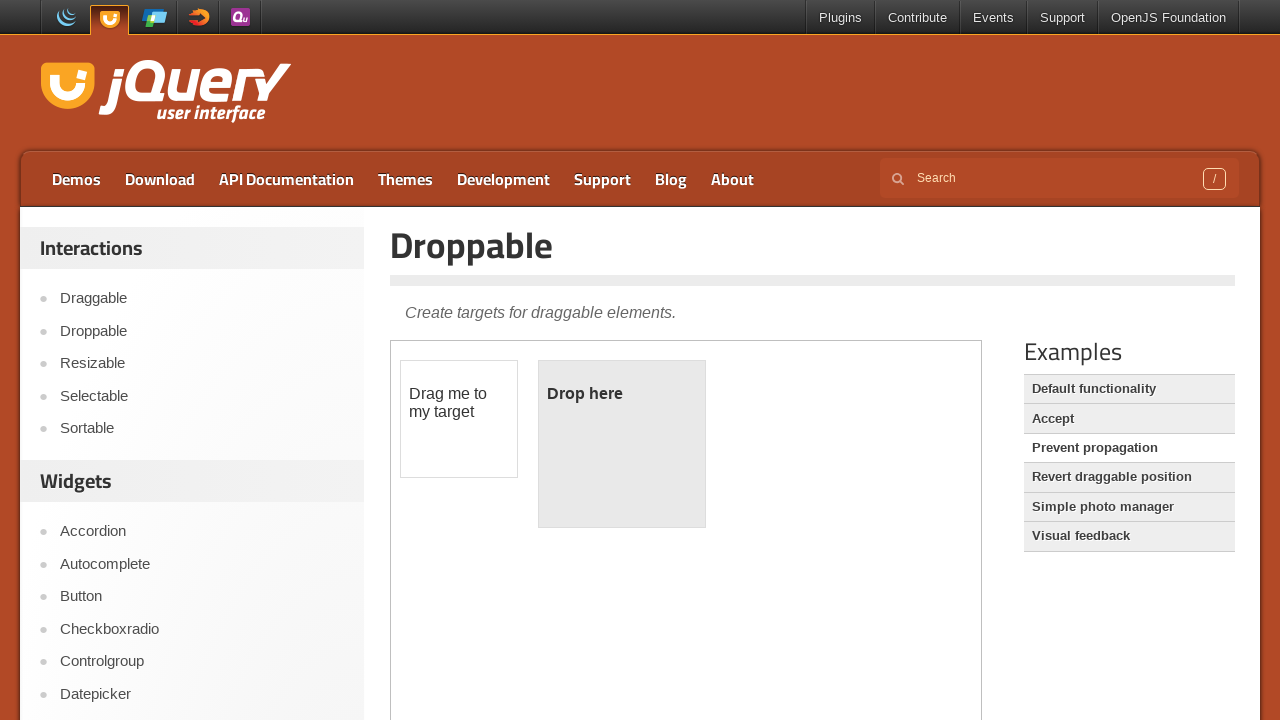

Located demo iframe for droppable functionality
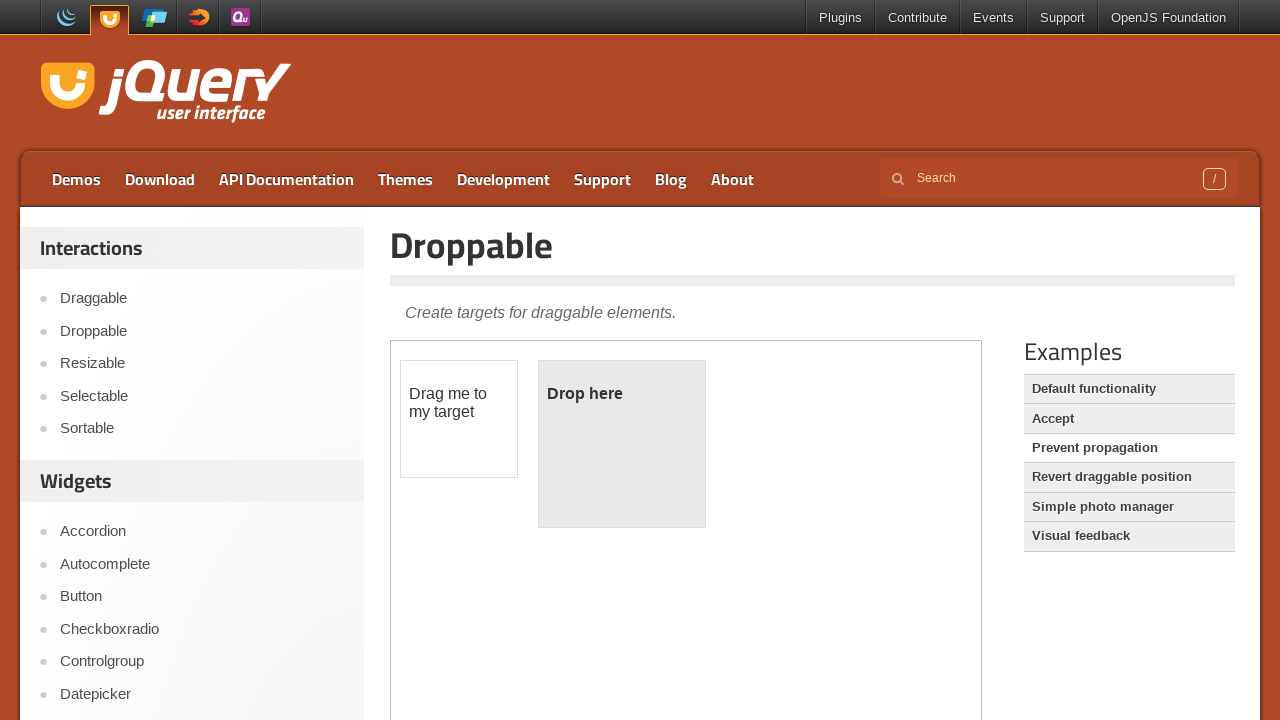

Dragged draggable element to outer droppable area at (662, 429)
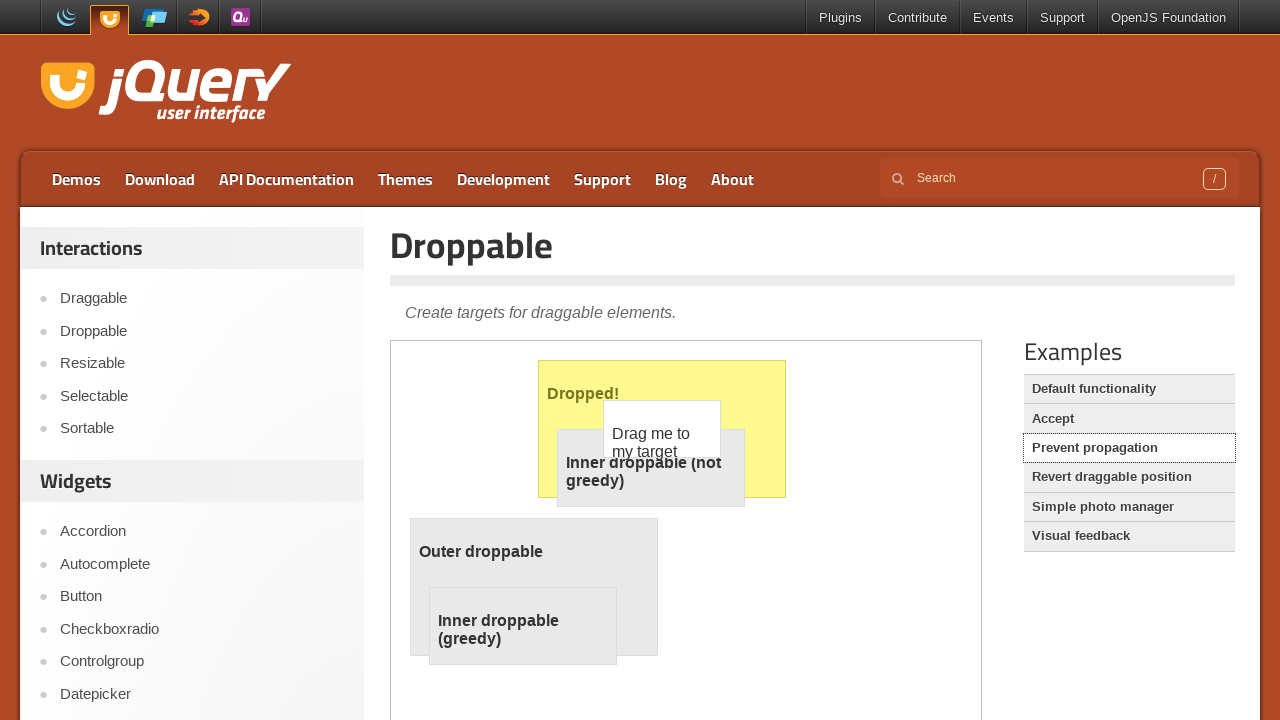

Dragged draggable element to inner nested droppable area at (651, 468)
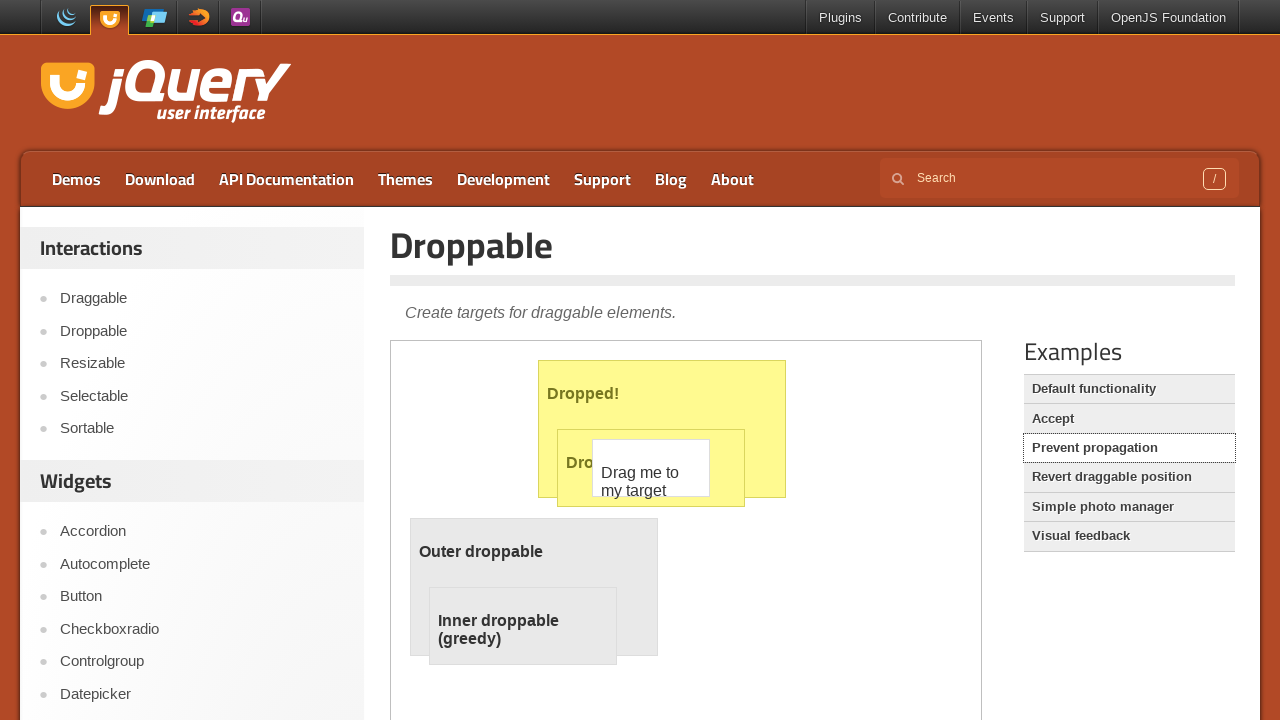

Dragged draggable element to second outer droppable area at (534, 587)
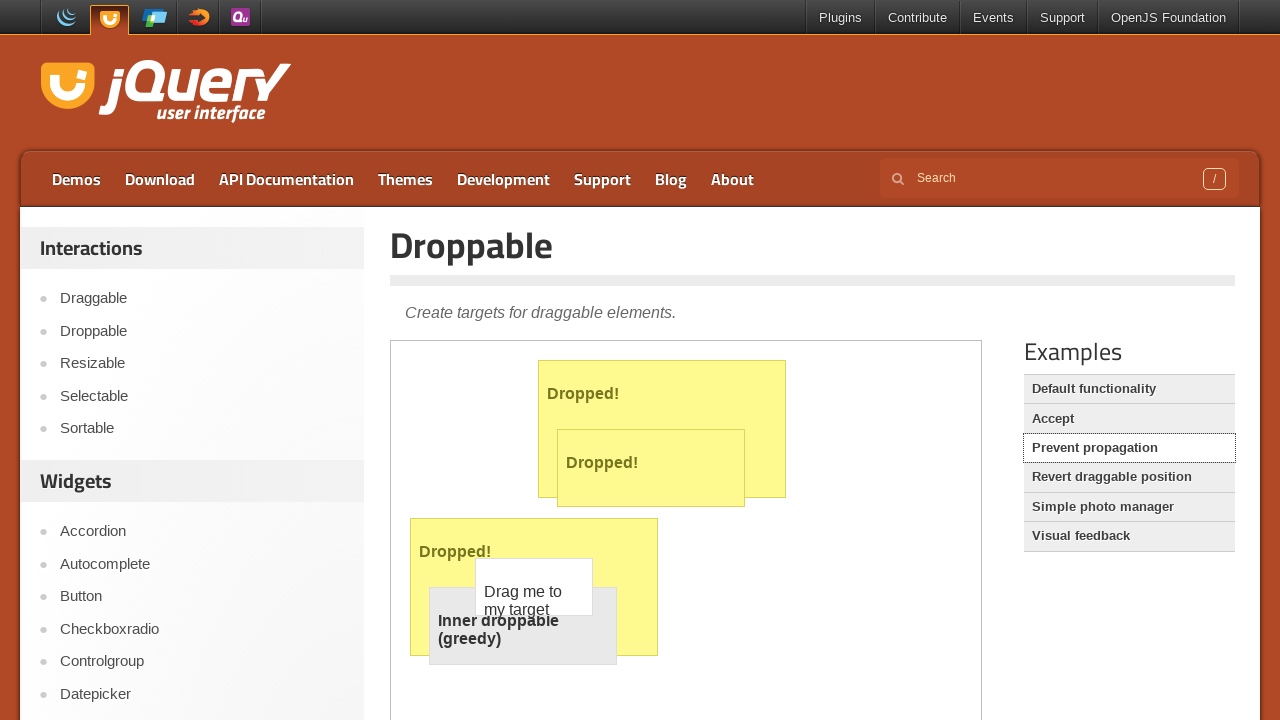

Dragged draggable element to second inner nested droppable area at (523, 626)
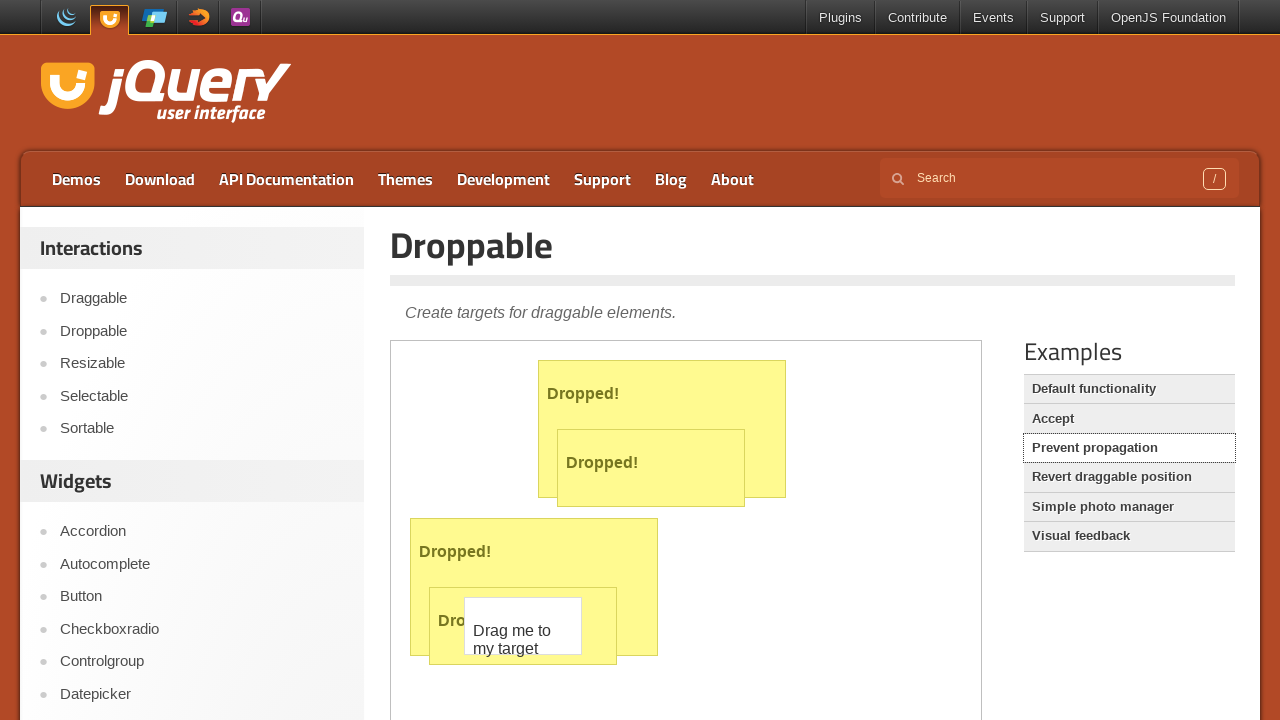

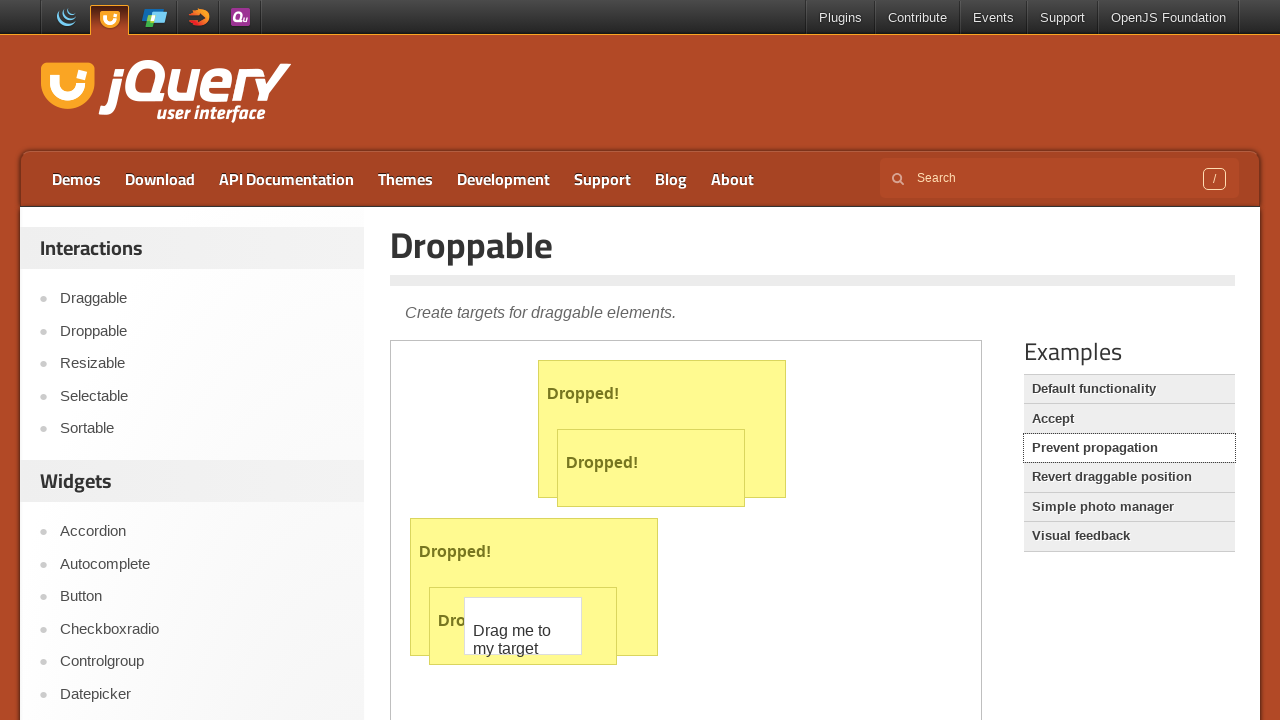